Tests dropdown functionality on OrangeHRM trial page by selecting a country value from a dropdown menu

Starting URL: https://www.orangehrm.com/orangehrm-30-day-trial/

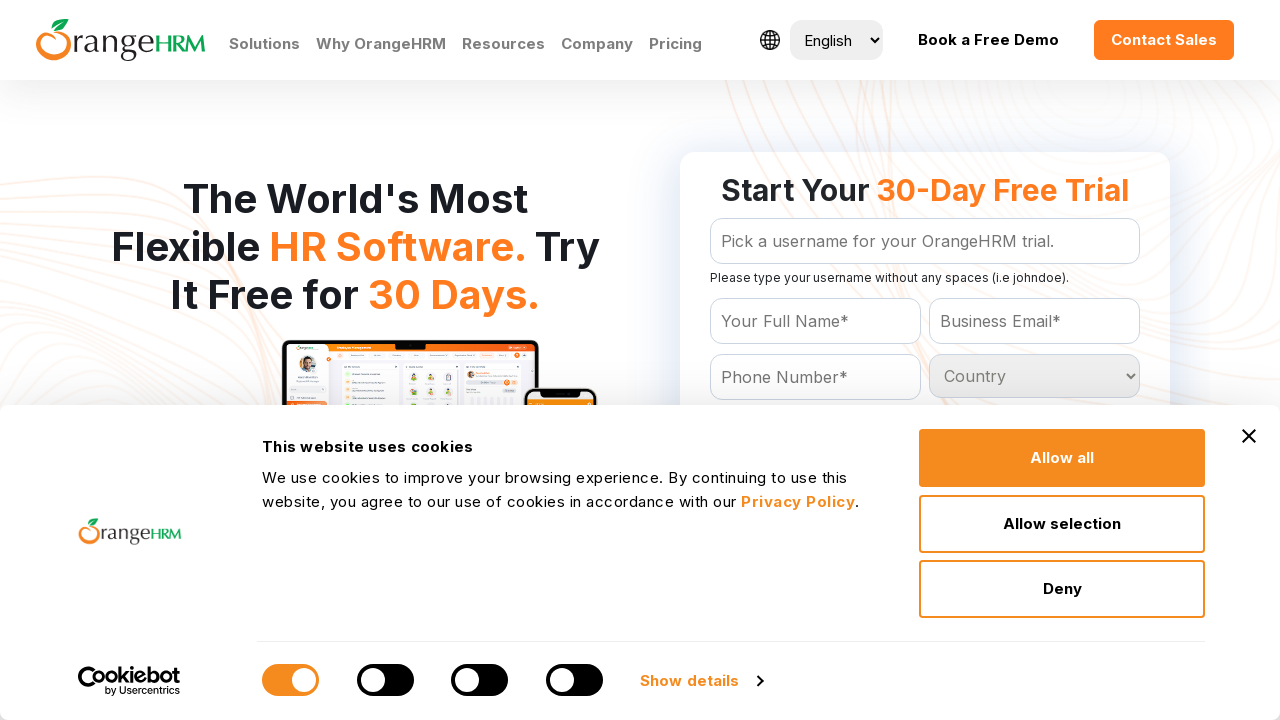

Country dropdown element loaded
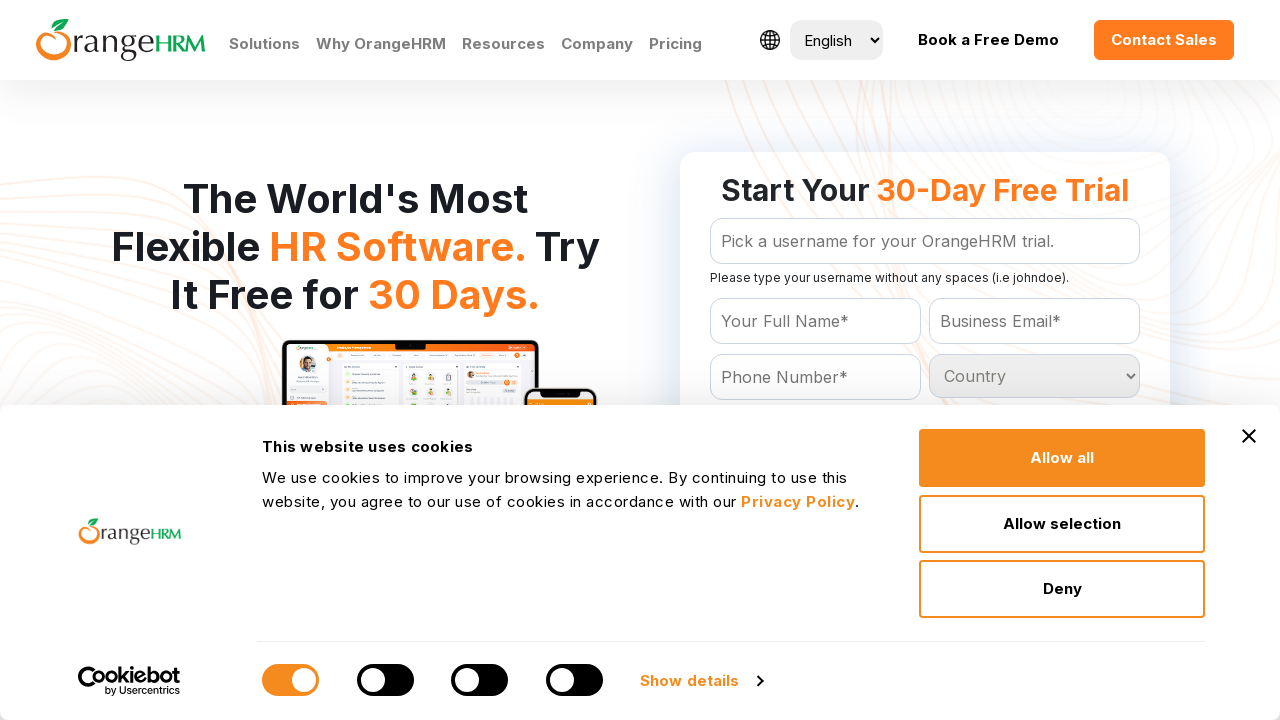

Selected 'North Korea' from country dropdown on #Form_getForm_Country
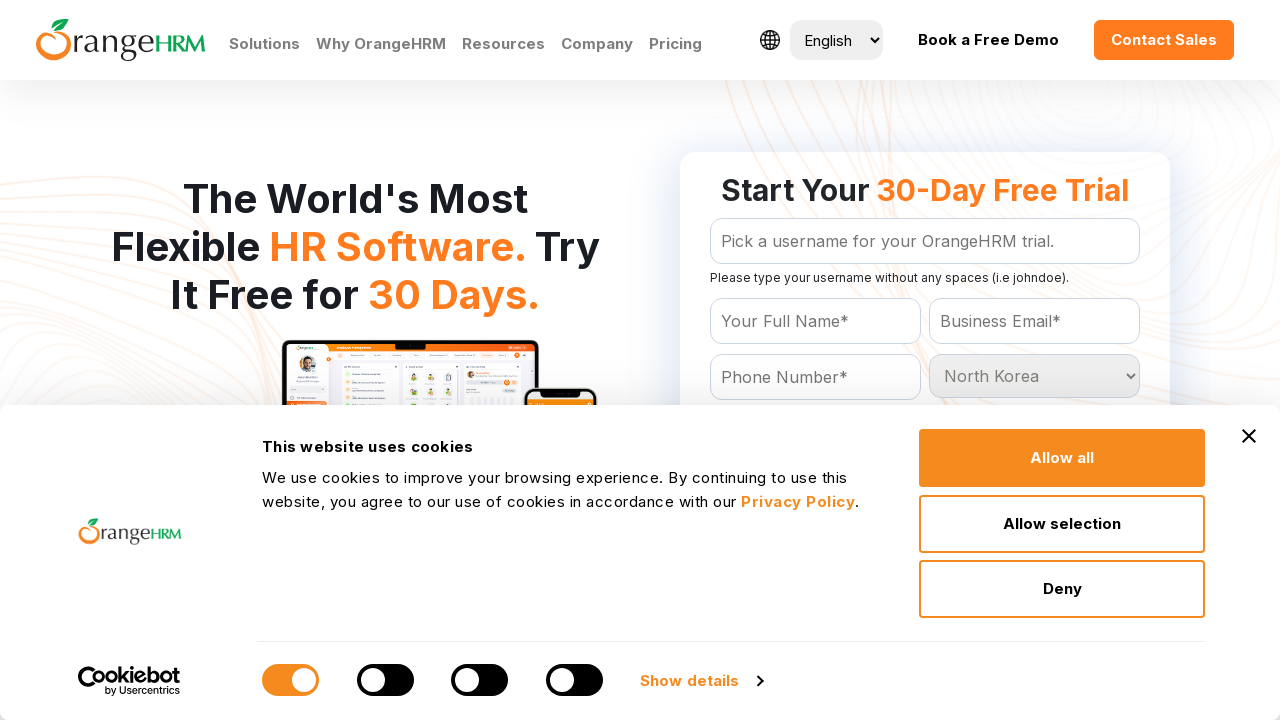

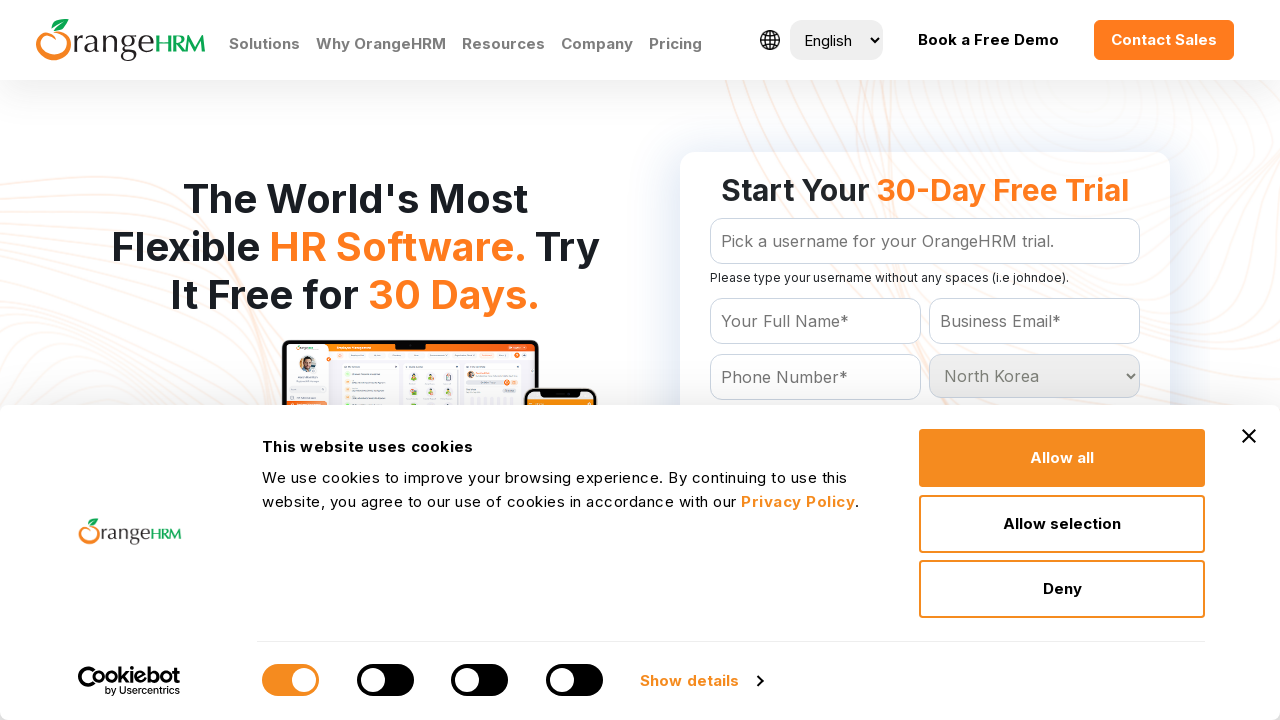